Clicks the female radio button and verifies that only one radio button is selected

Starting URL: https://ultimateqa.com/simple-html-elements-for-automation/

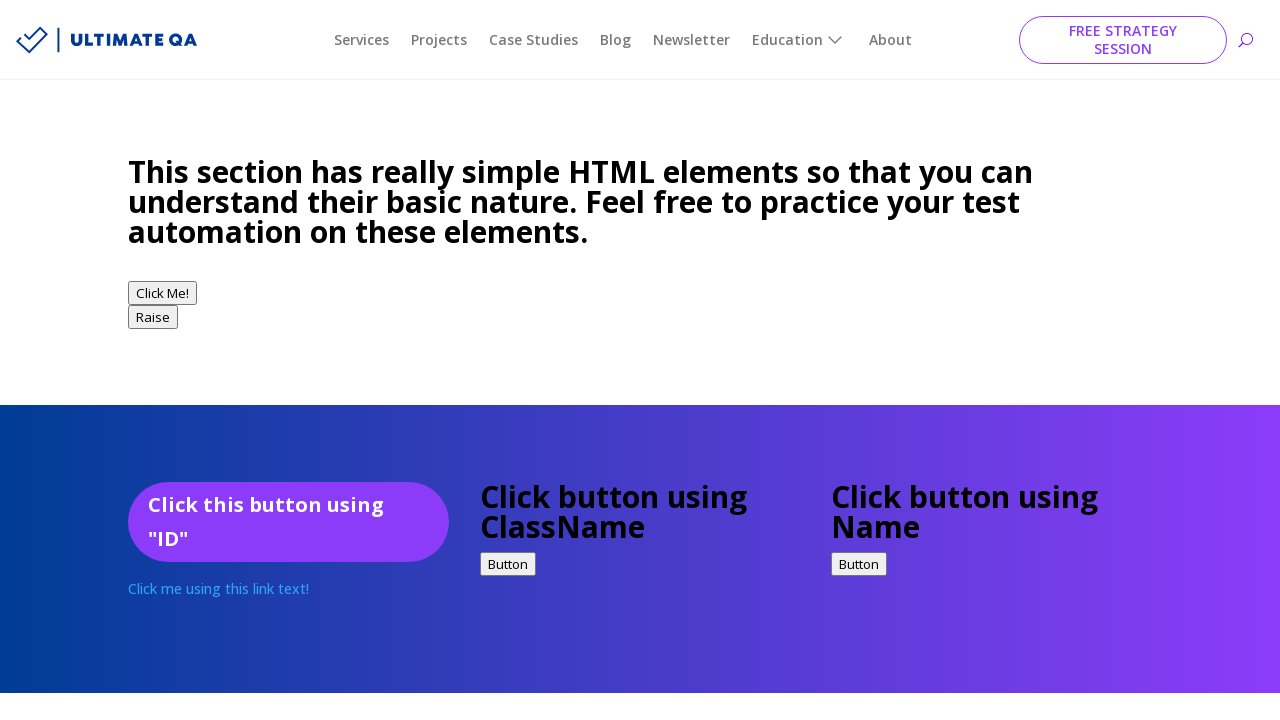

Clicked the female radio button at (140, 360) on input[type='radio'][value='female']
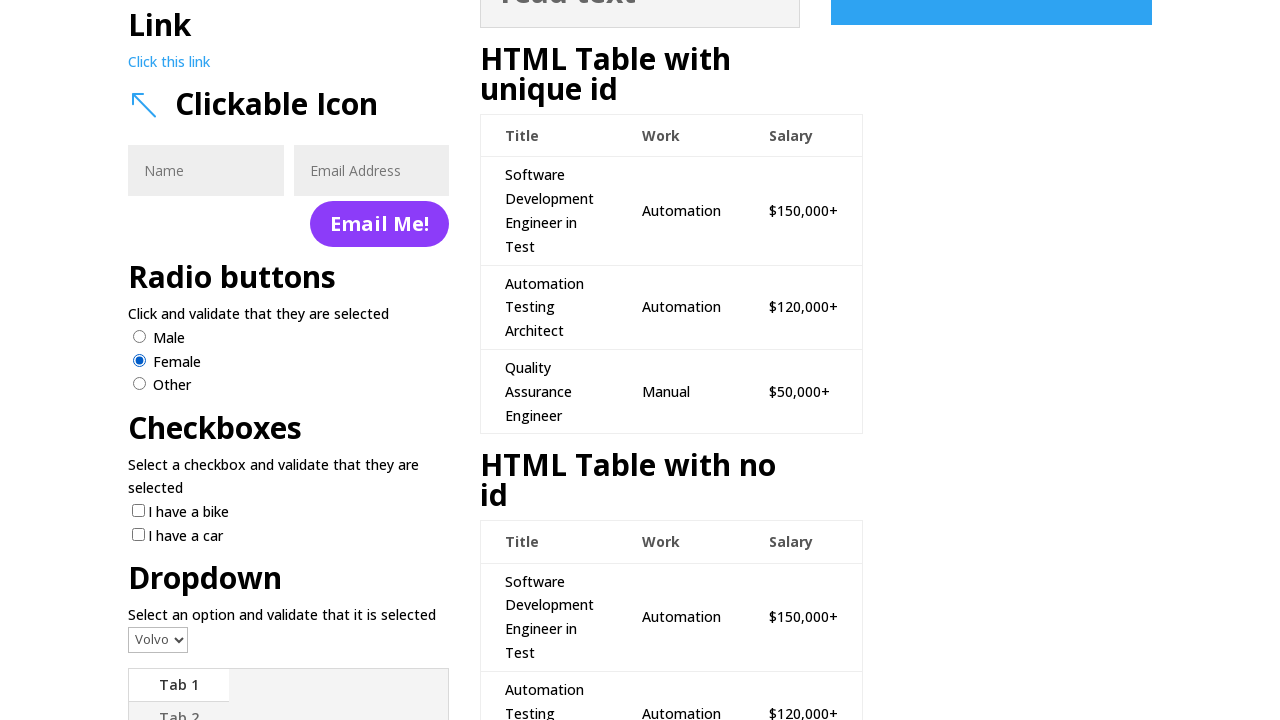

Located all checked radio buttons
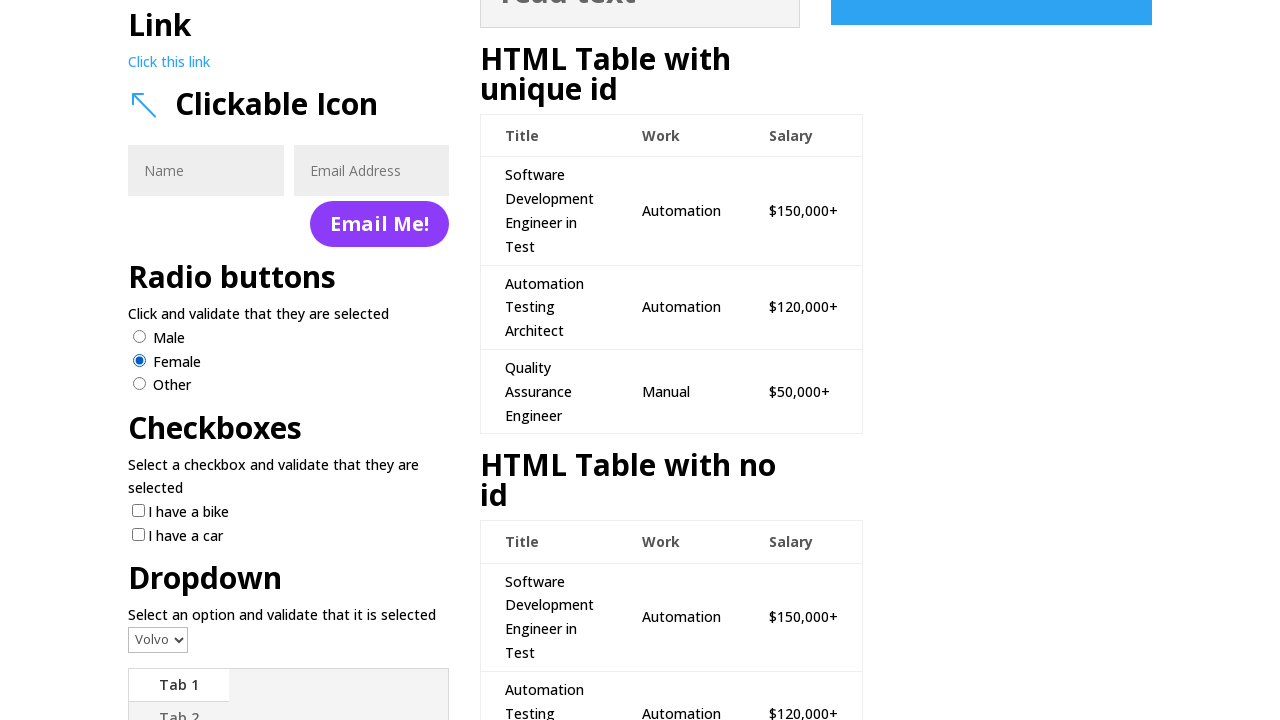

Verified that exactly one radio button is selected
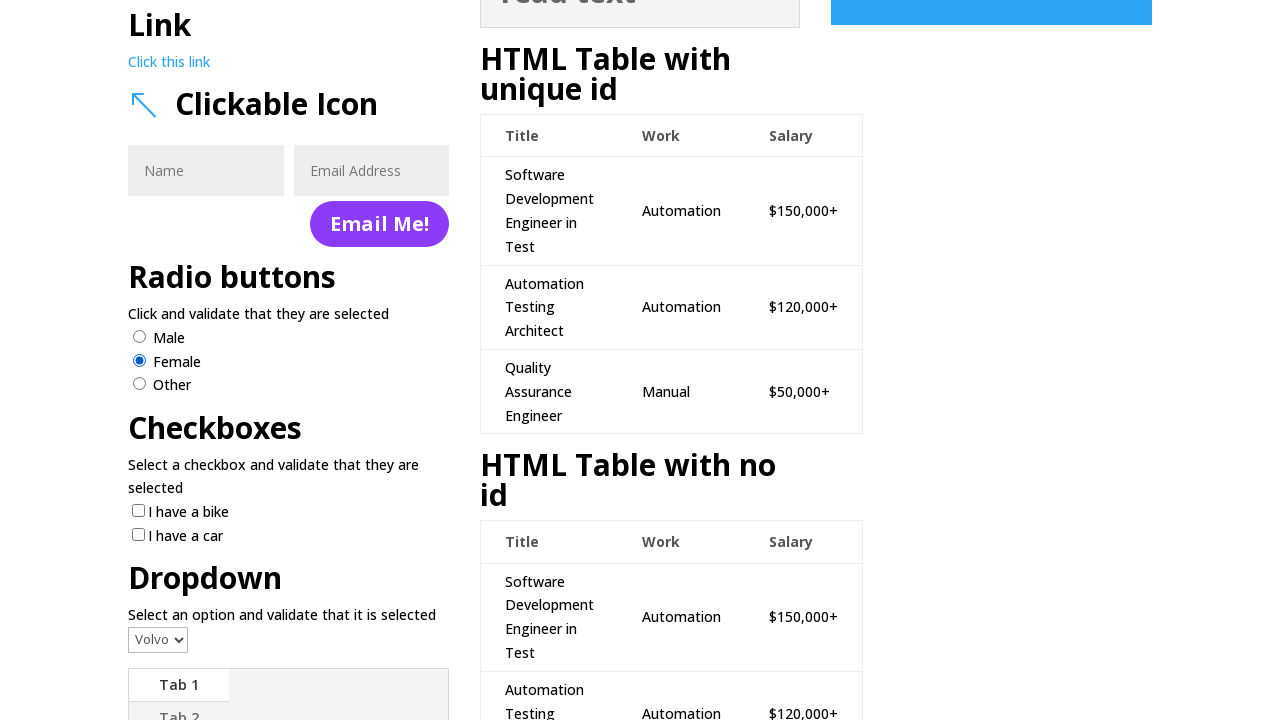

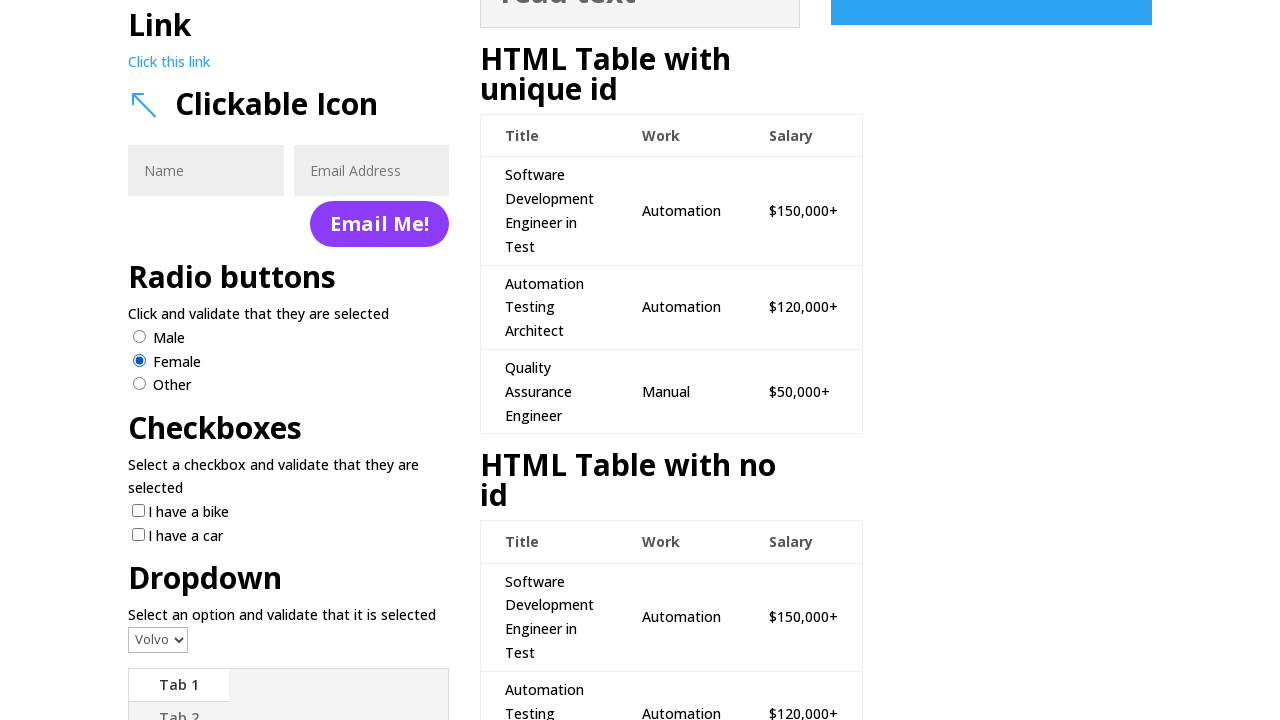